Tests various UI interactions on a practice automation page including radio buttons, suggestion input, dropdown selection, alert handling, scrolling, and mouse hover actions.

Starting URL: https://rahulshettyacademy.com/AutomationPractice/

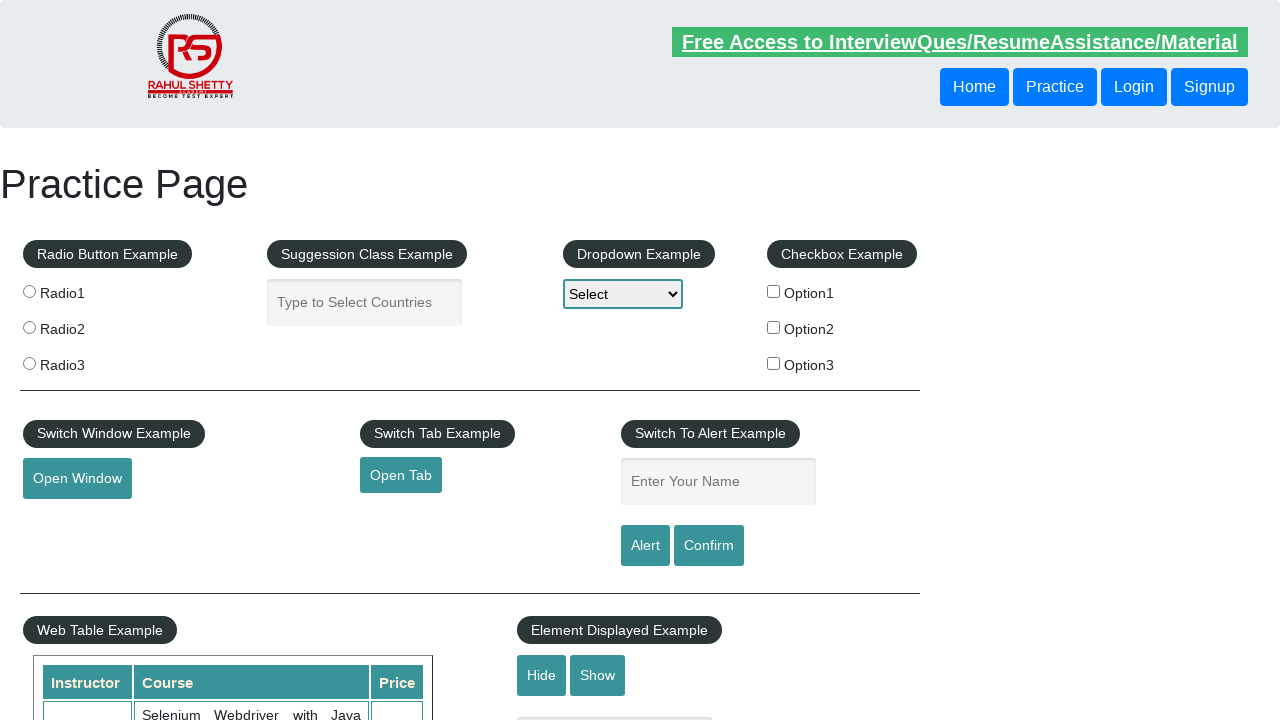

Clicked first radio button at (29, 291) on input[name='radioButton']
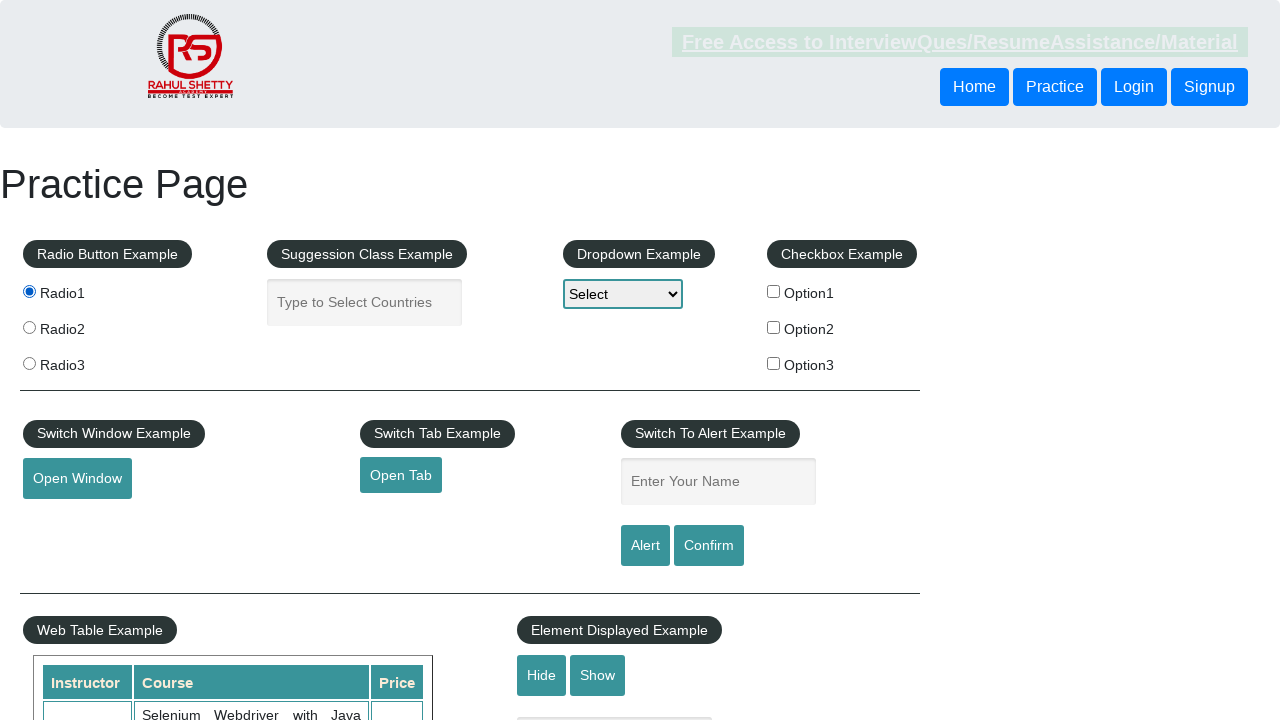

Clicked radio button 2 at (29, 327) on input[value='radio2']
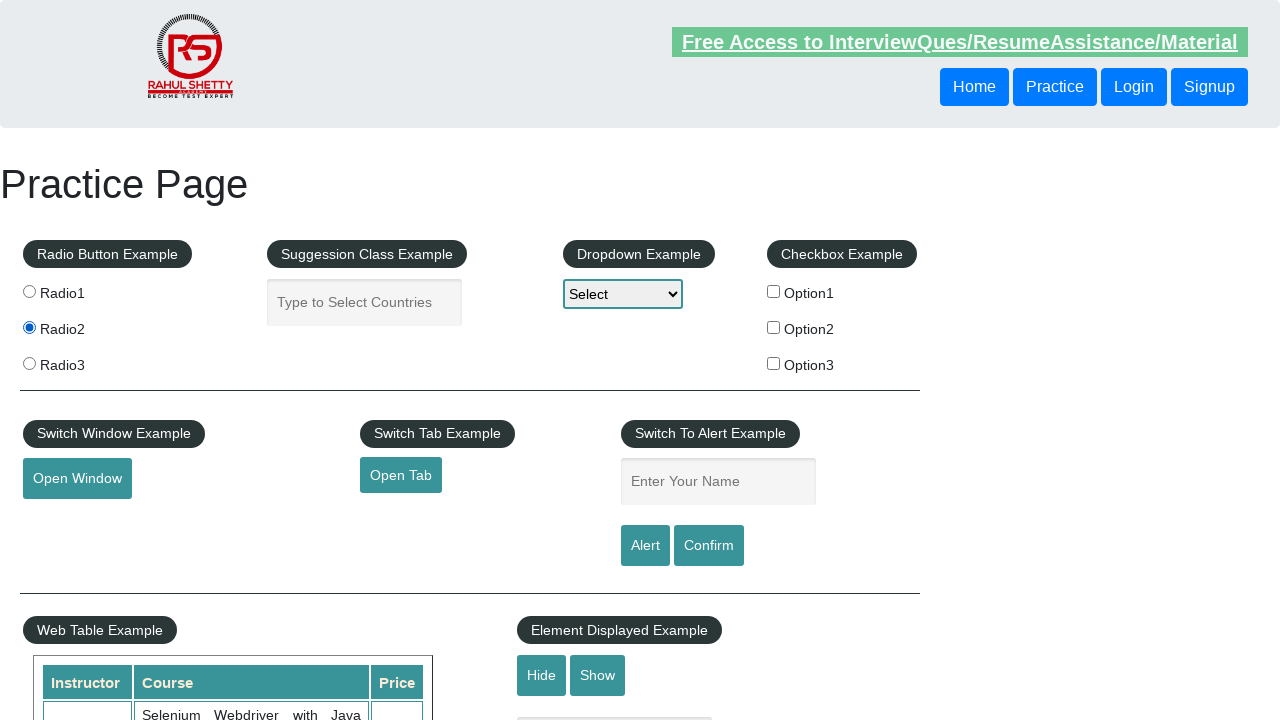

Clicked radio button 3 at (29, 363) on input[value='radio3']
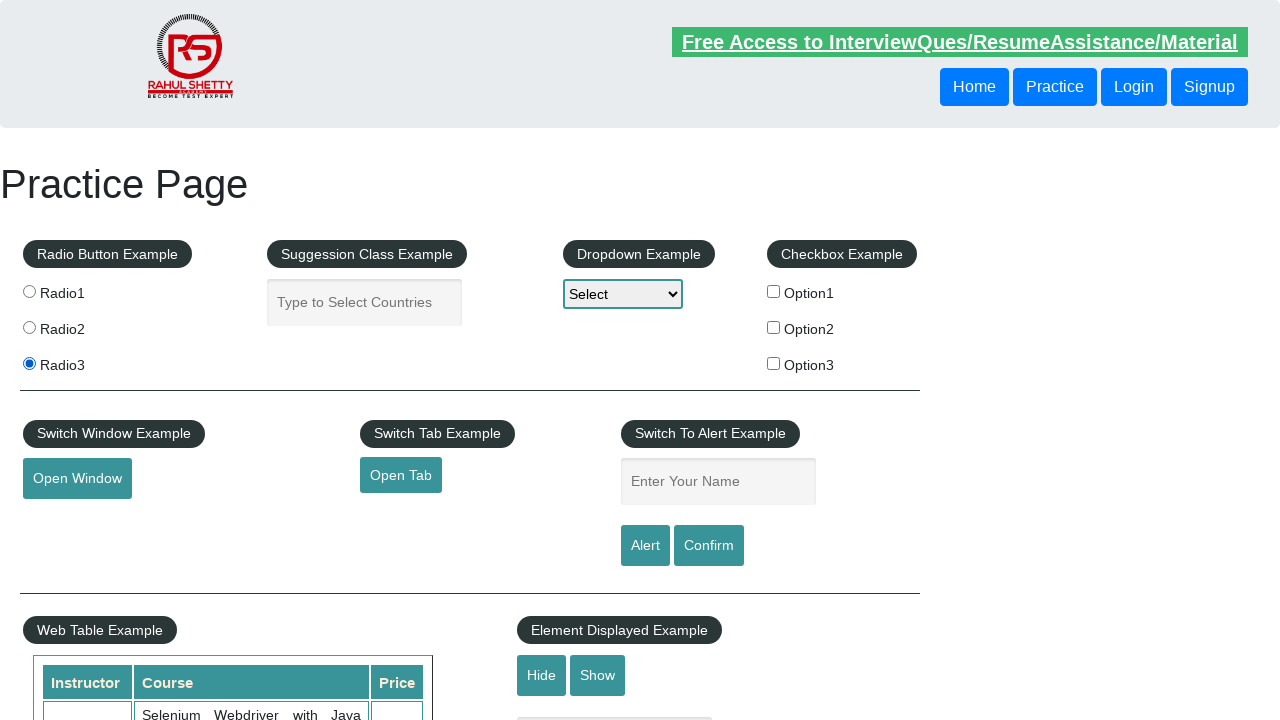

Typed 'Germany' in country suggestion field on input[placeholder='Type to Select Countries']
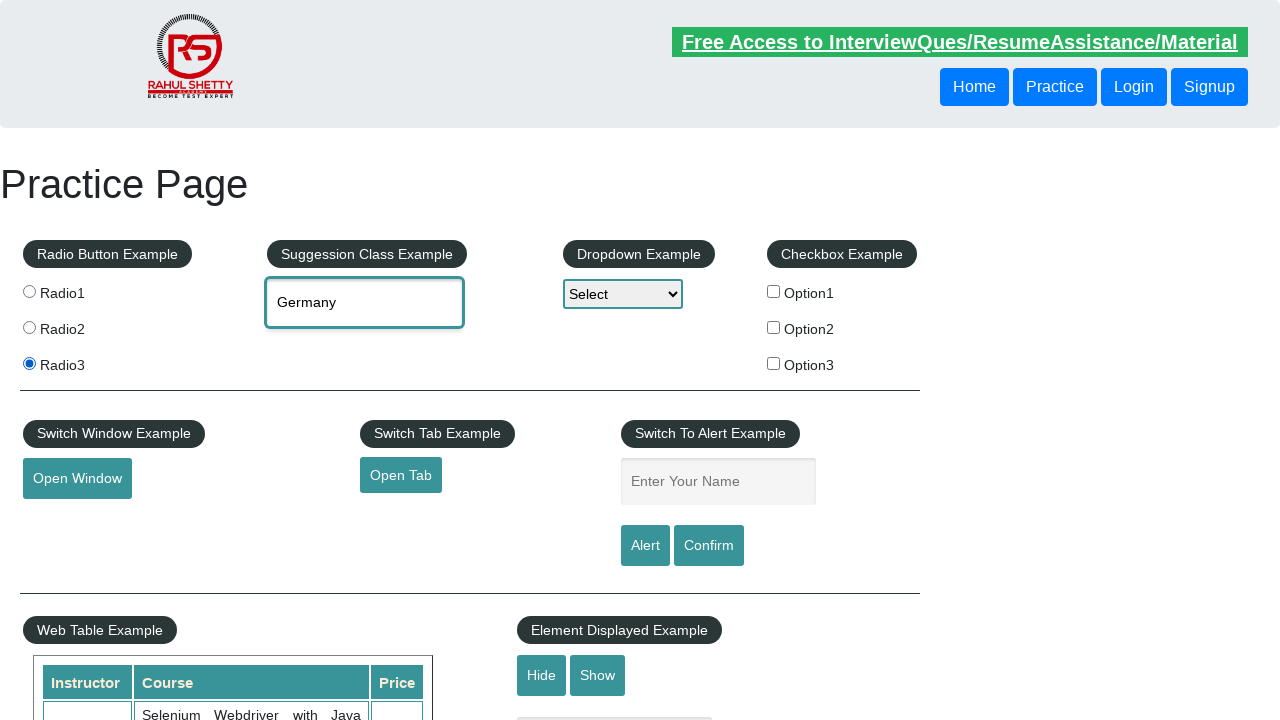

Selected index 2 from dropdown on #dropdown-class-example
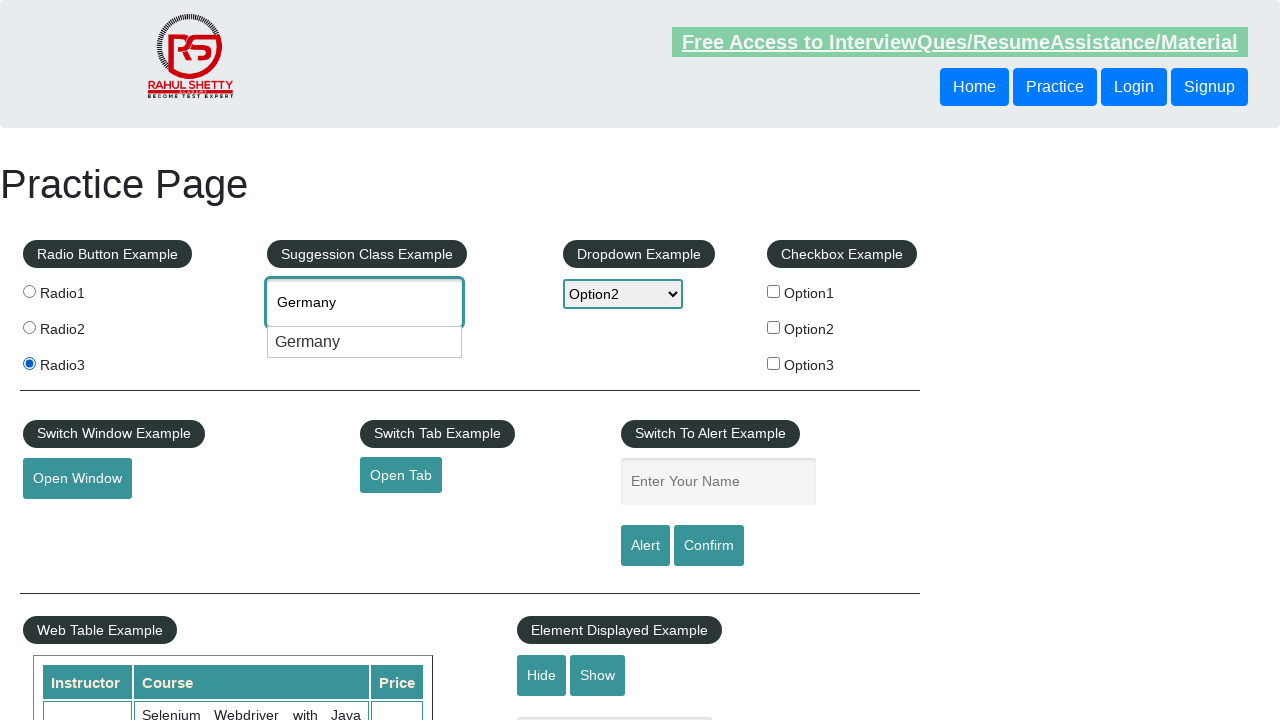

Selected index 0 from dropdown on #dropdown-class-example
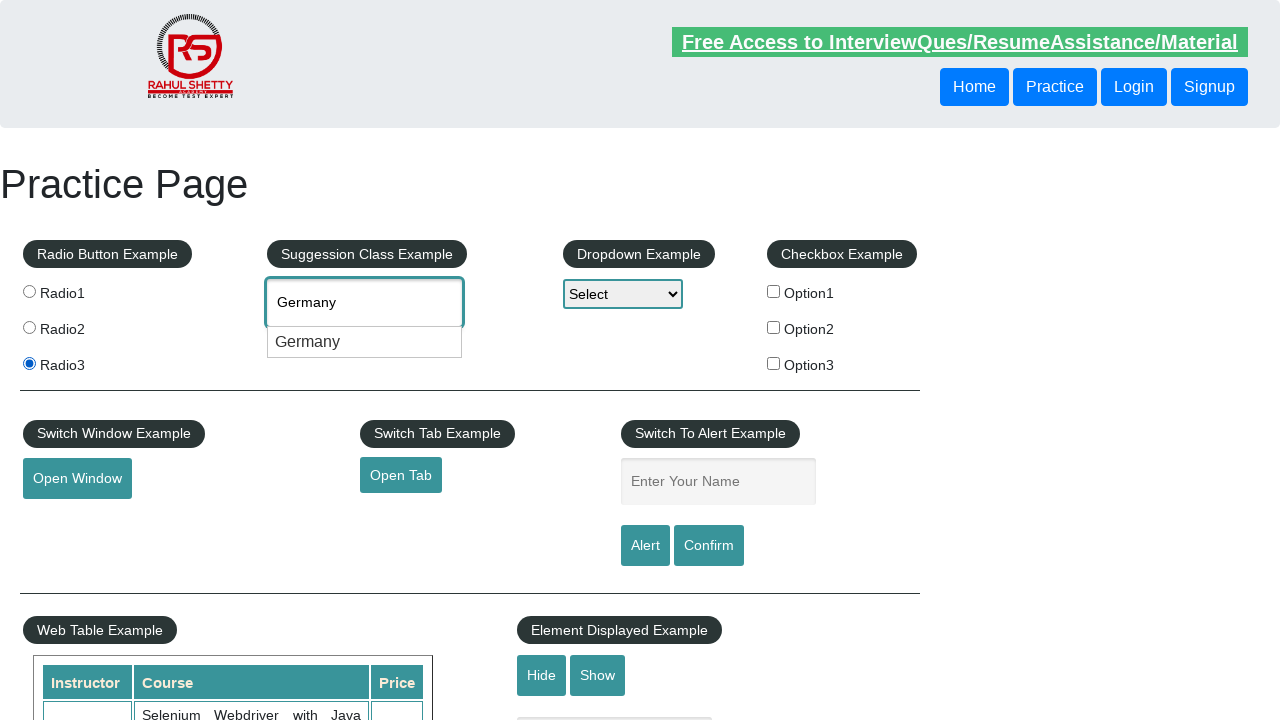

Filled name field with '28' on #name
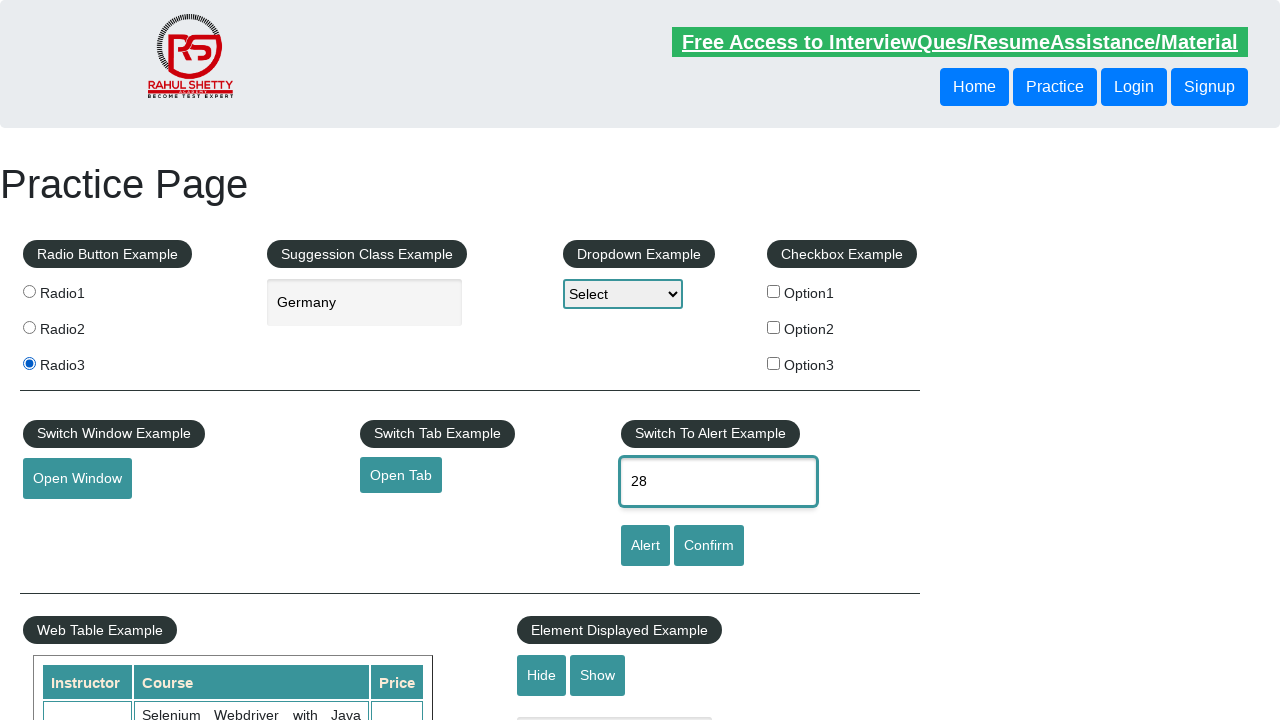

Clicked alert button at (645, 546) on #alertbtn
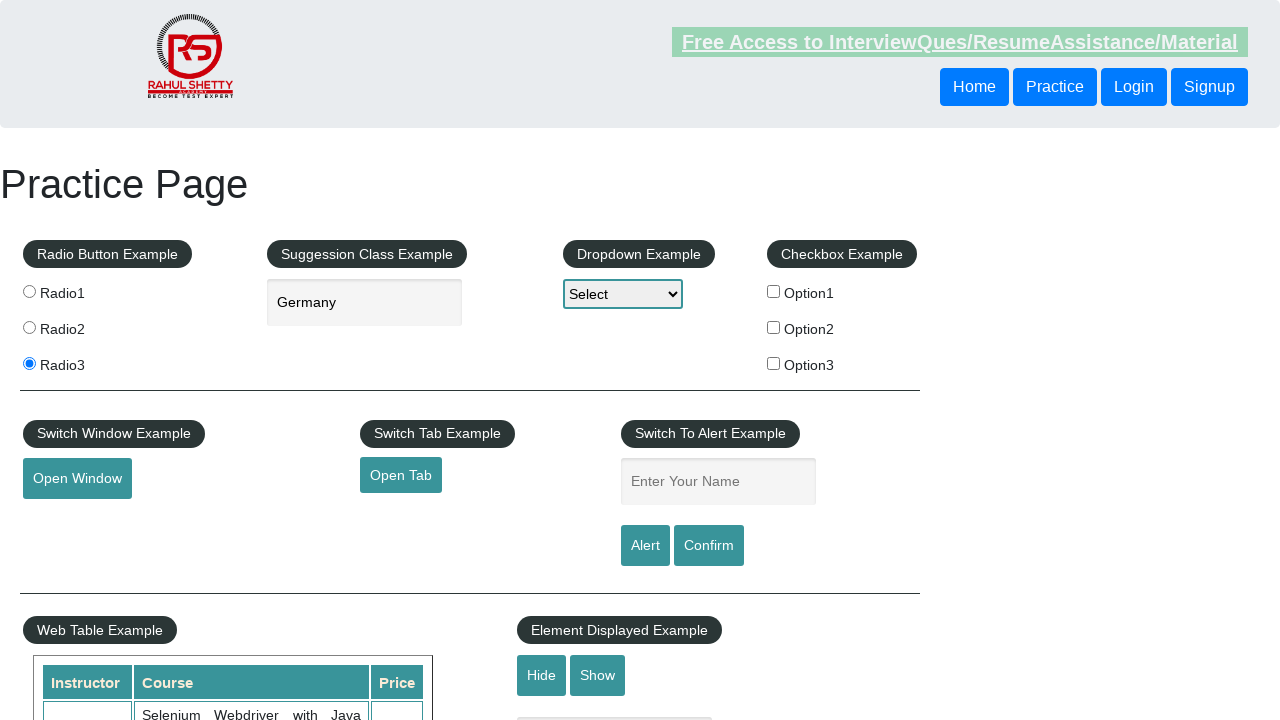

Clicked alert button and accepted dialog at (645, 546) on #alertbtn
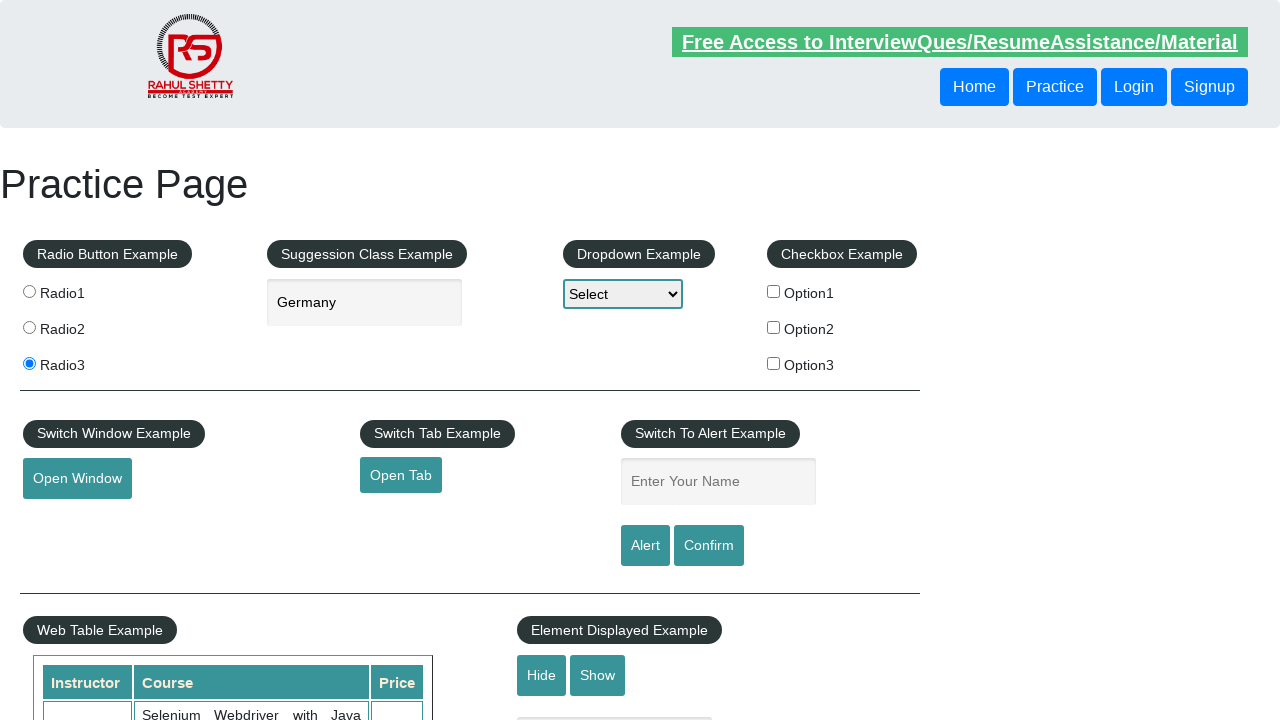

Clicked confirm button and dismissed dialog at (709, 546) on #confirmbtn
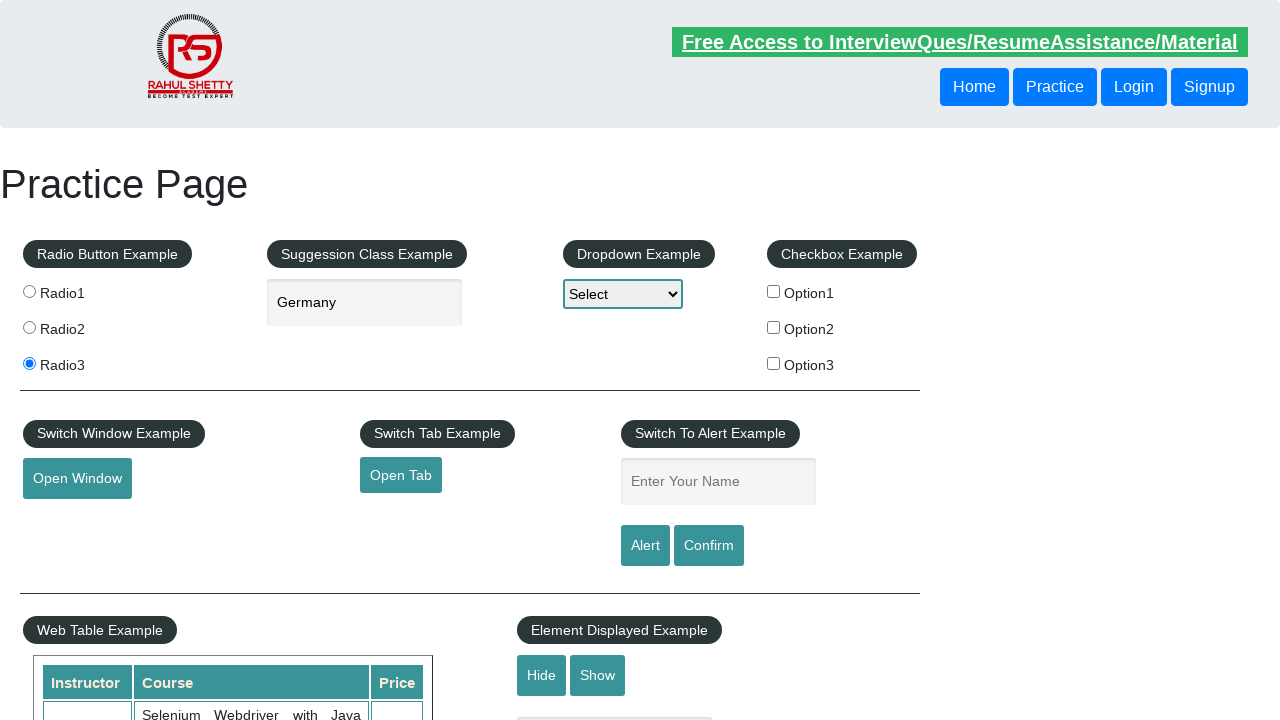

Scrolled to mouse hover element
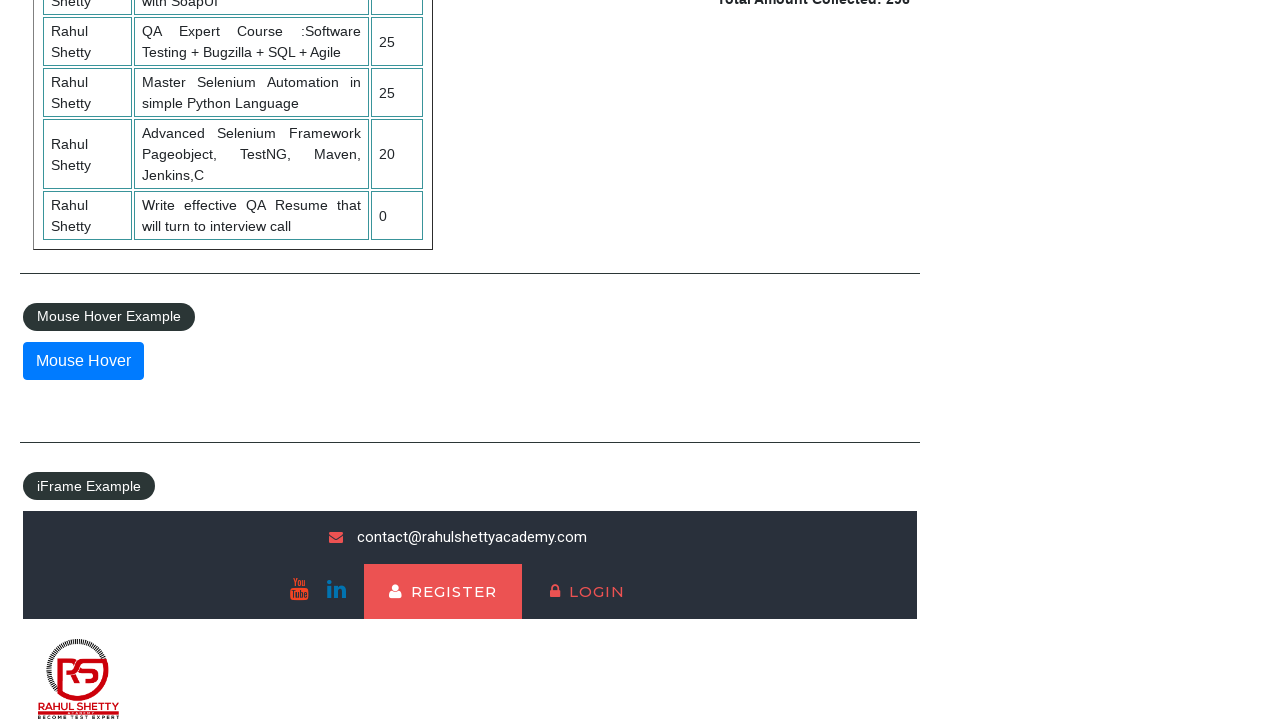

Hovered over mouse hover element at (83, 361) on #mousehover
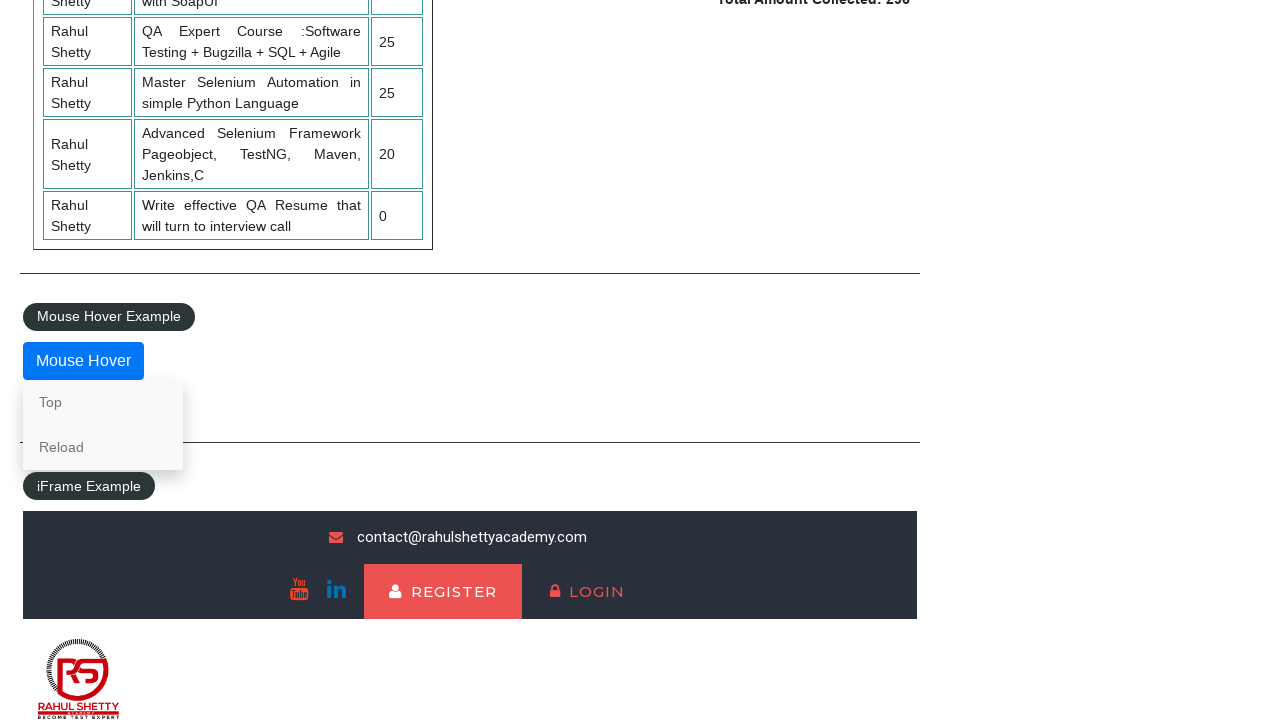

Pressed ArrowDown key
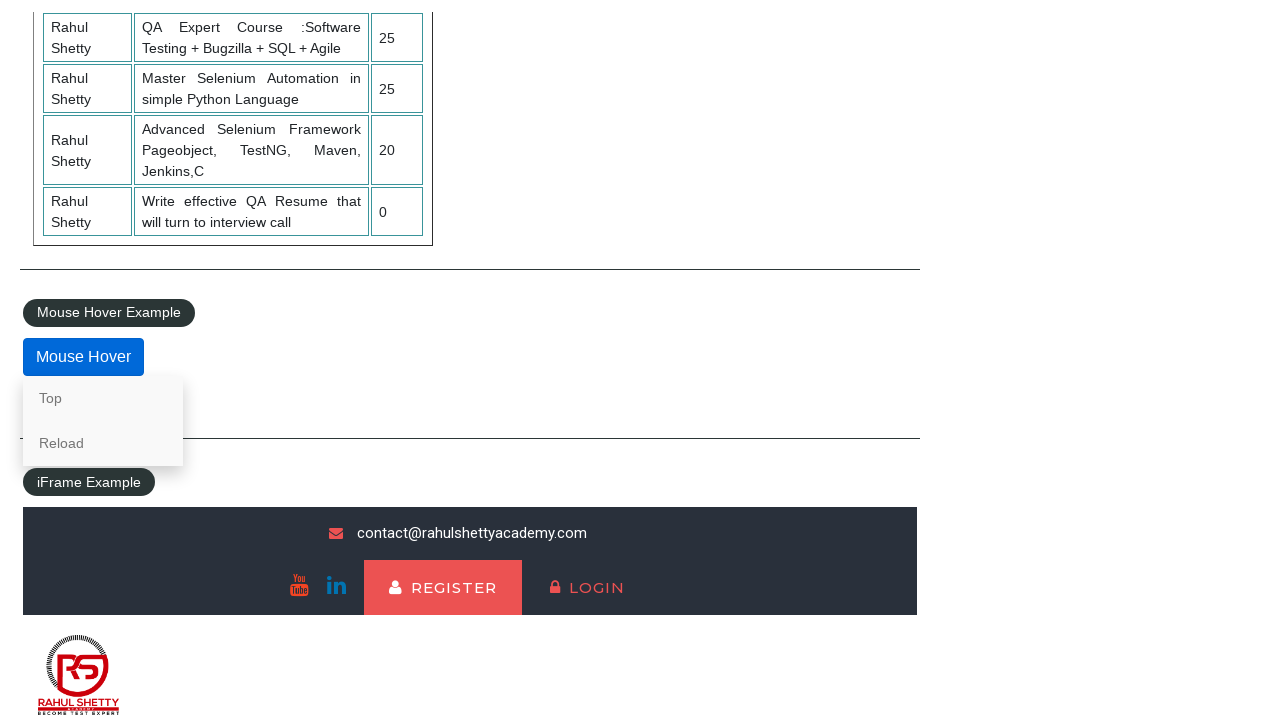

Pressed ArrowDown key again
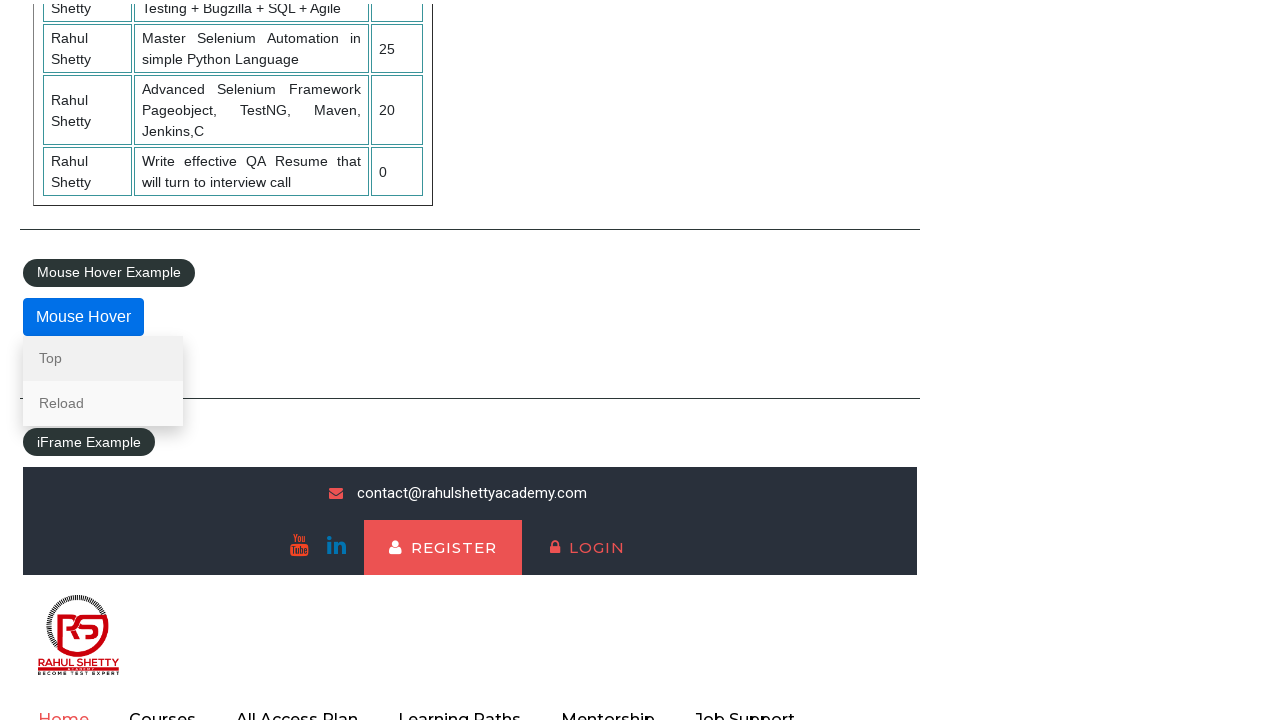

Pressed Enter key to select menu item
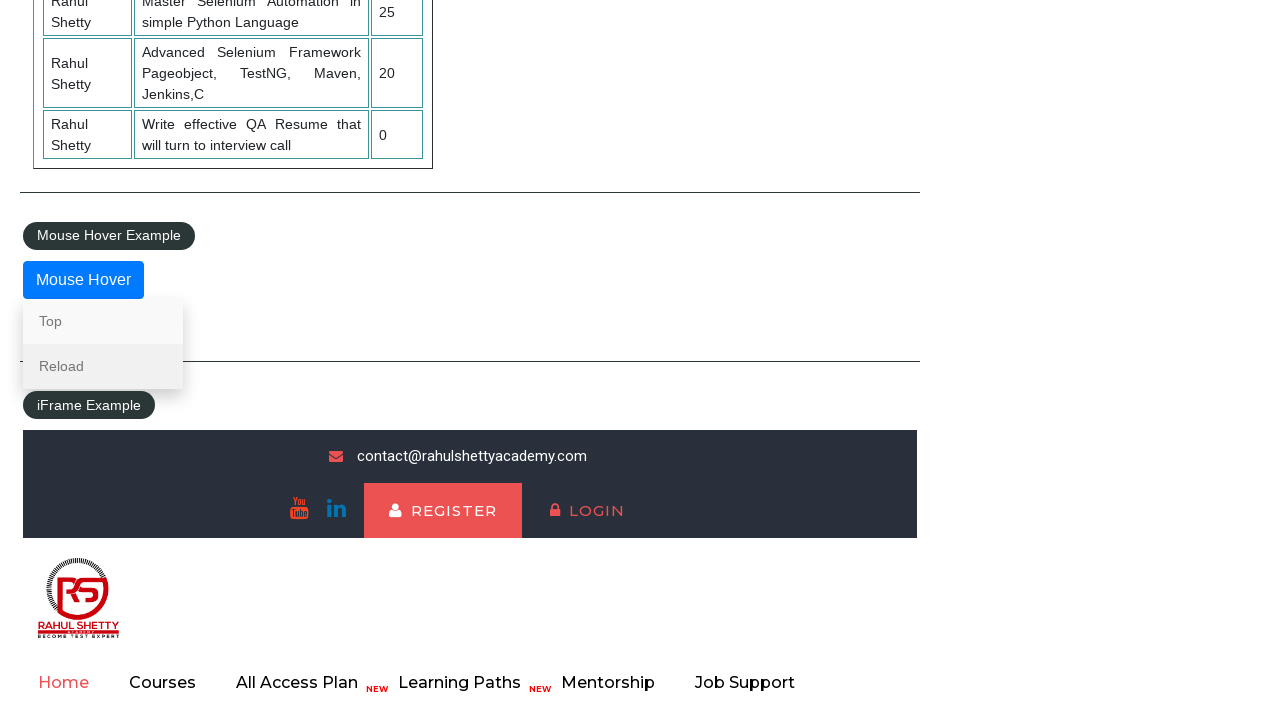

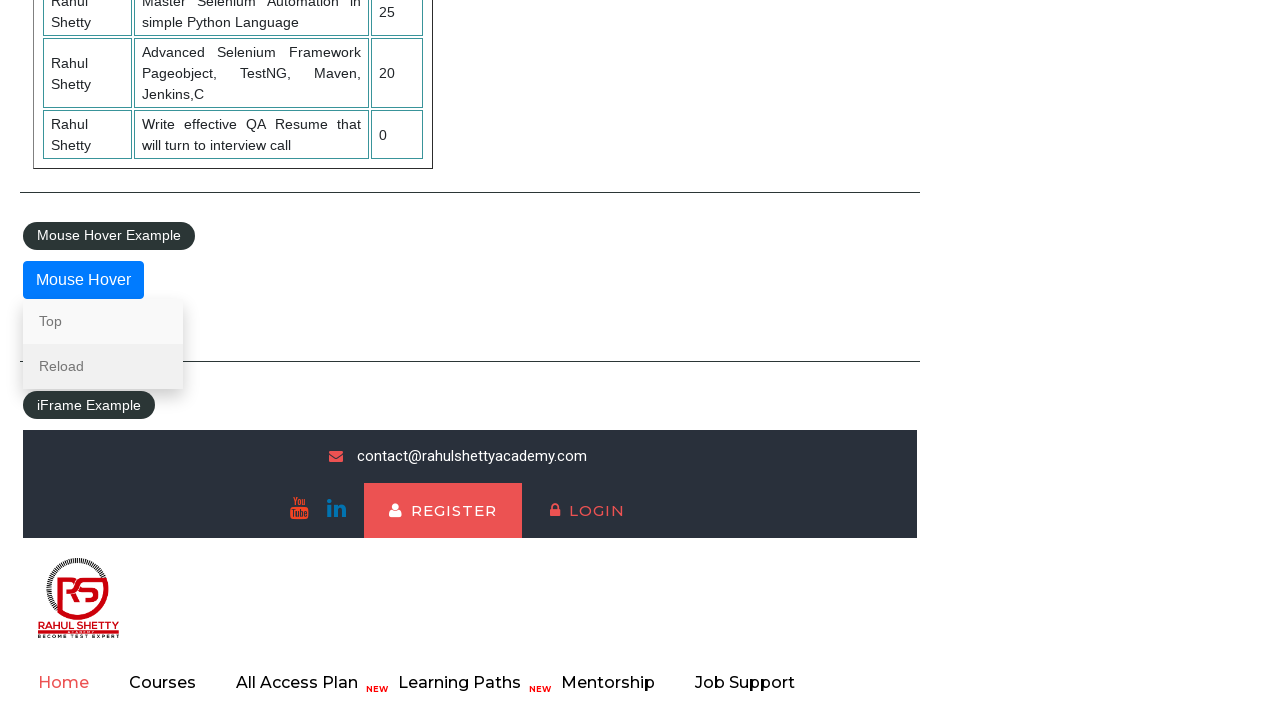